Tests a form workflow by selecting a checkbox, choosing the corresponding dropdown option, entering text in an input field, and verifying the alert message contains the expected text

Starting URL: https://rahulshettyacademy.com/AutomationPractice/

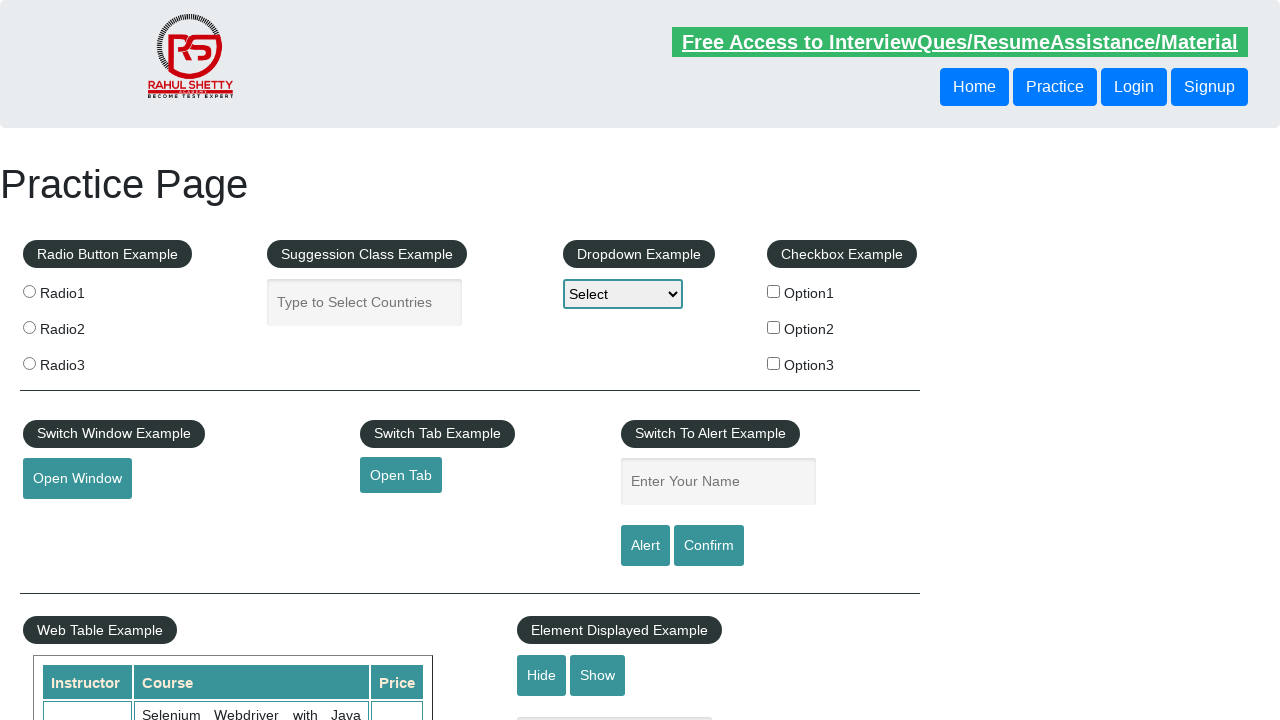

Located label element for checkbox option 3
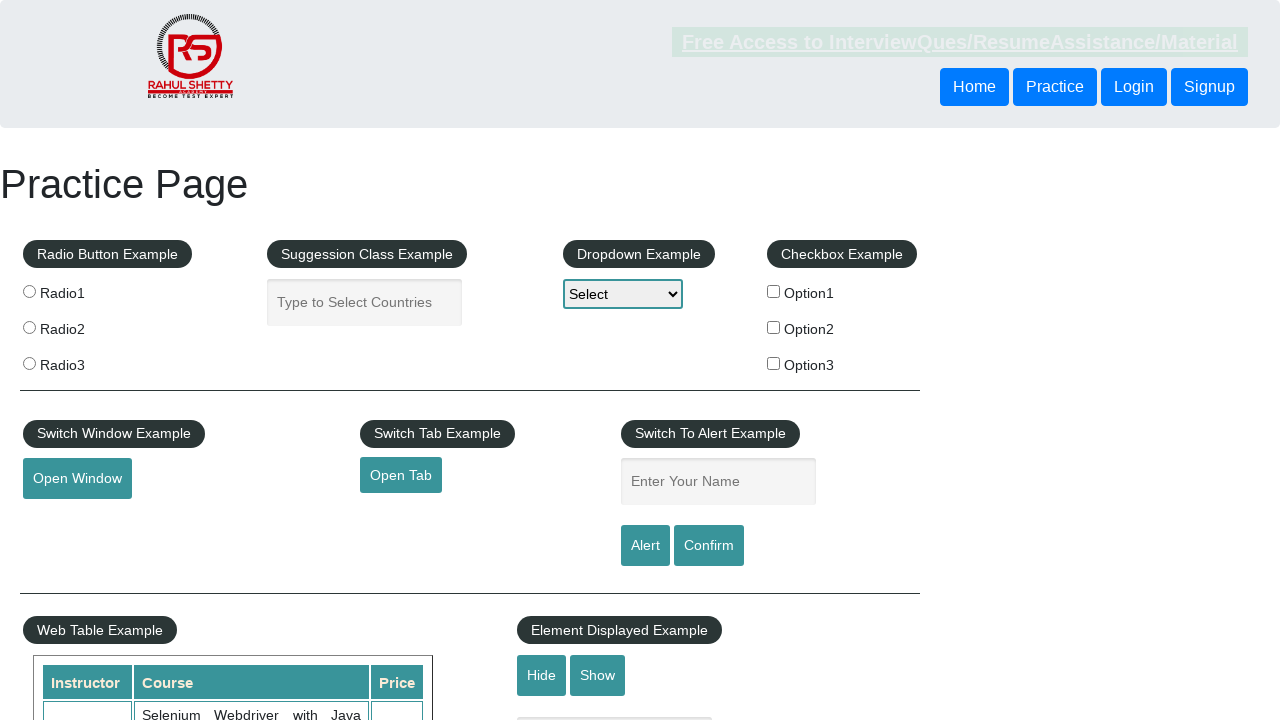

Retrieved 'for' attribute from label element
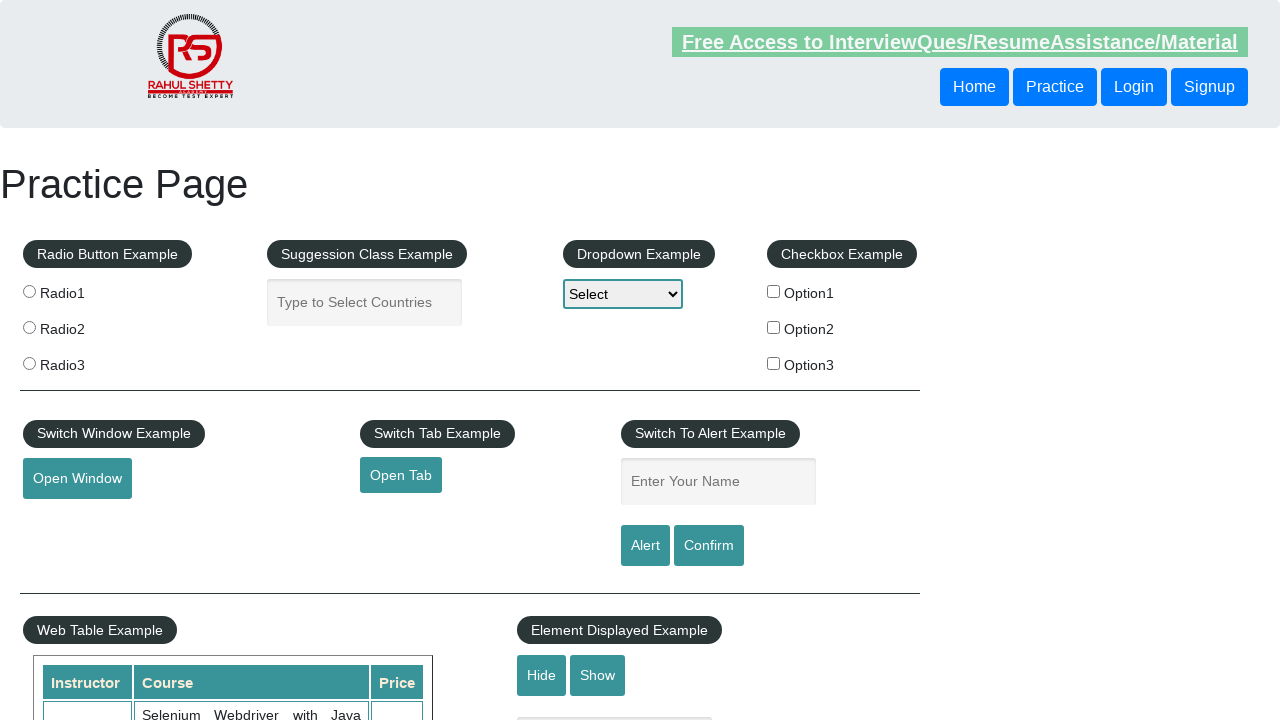

Located checkbox for option 3
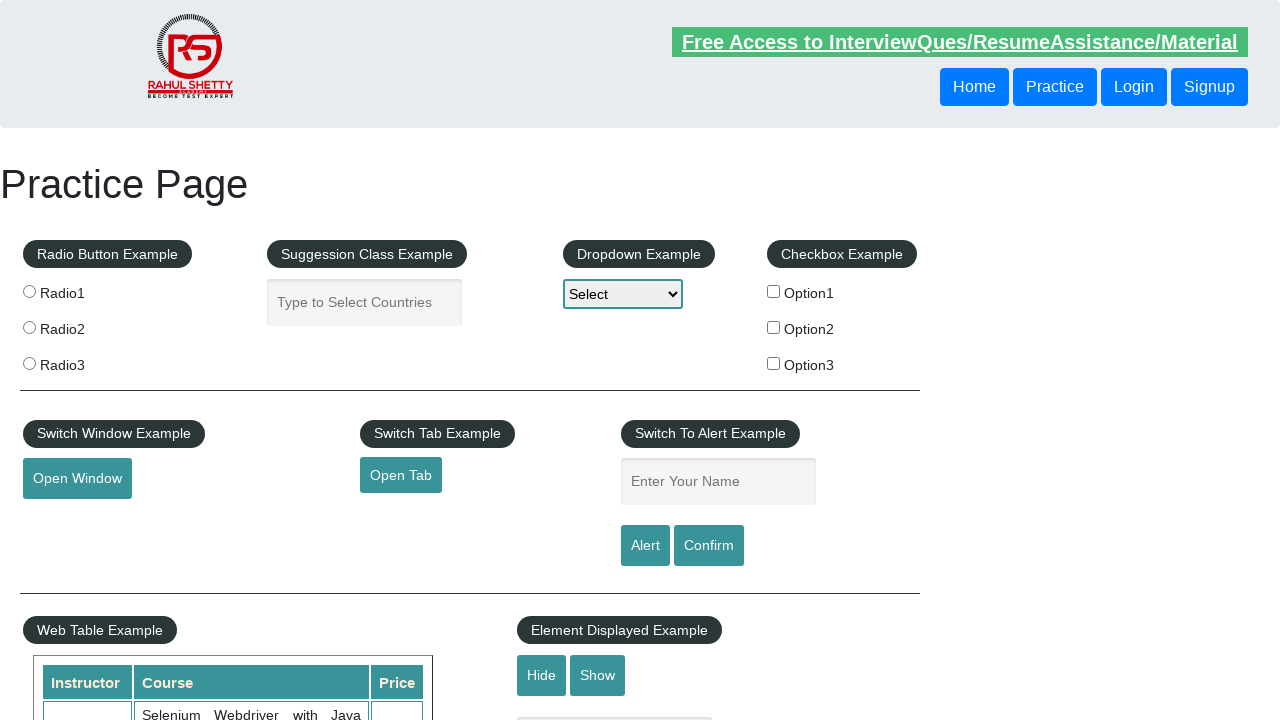

Clicked checkbox for option 3 at (774, 363) on #checkBoxOption3
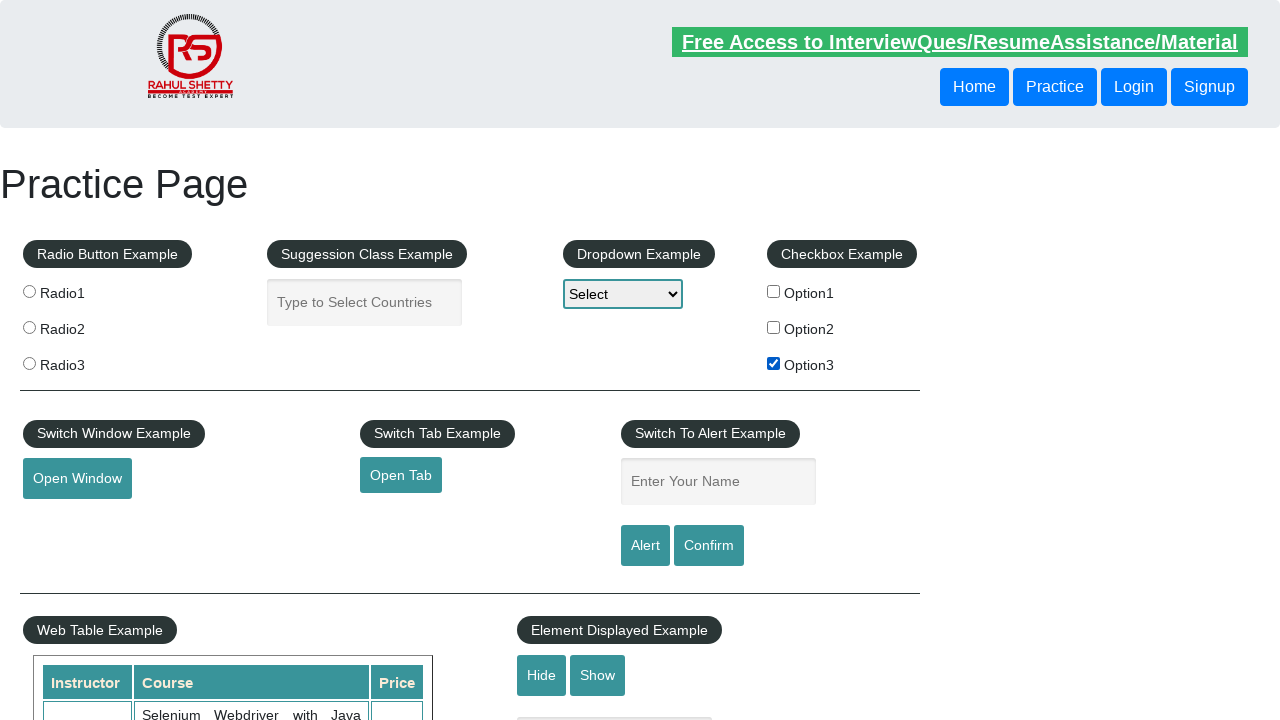

Retrieved value attribute from checkbox
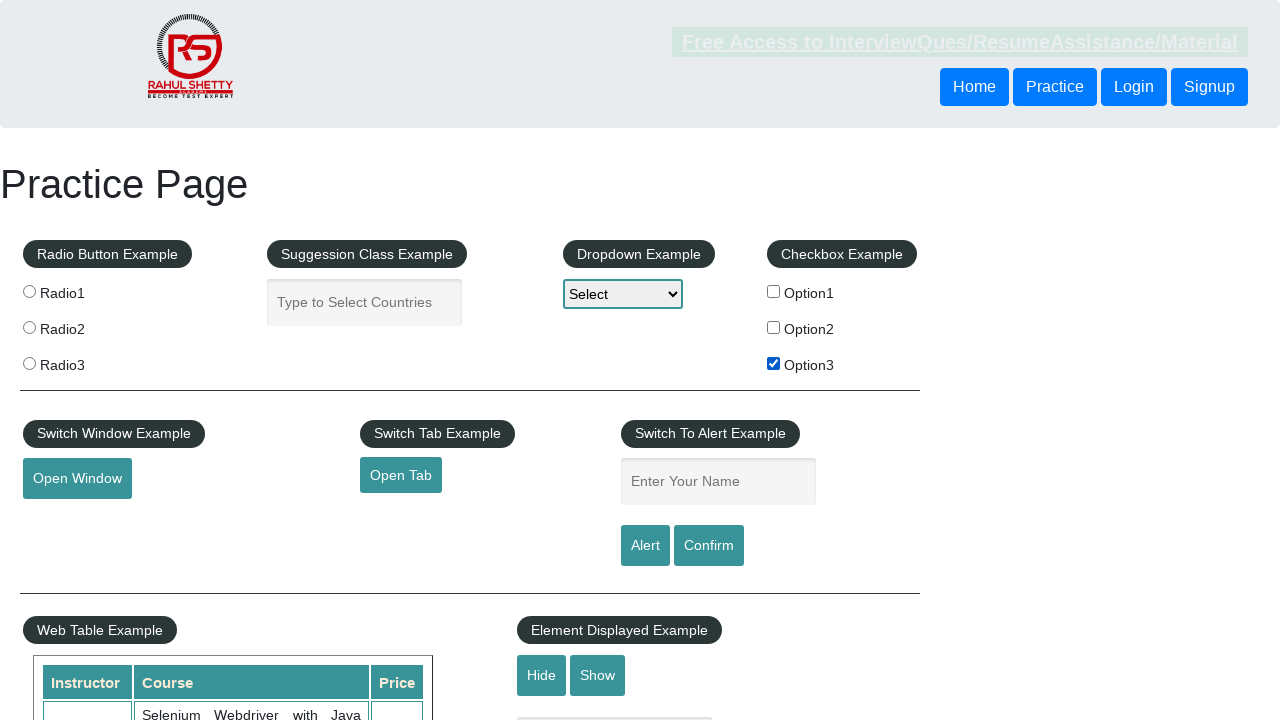

Selected dropdown option with value 'option3' on select
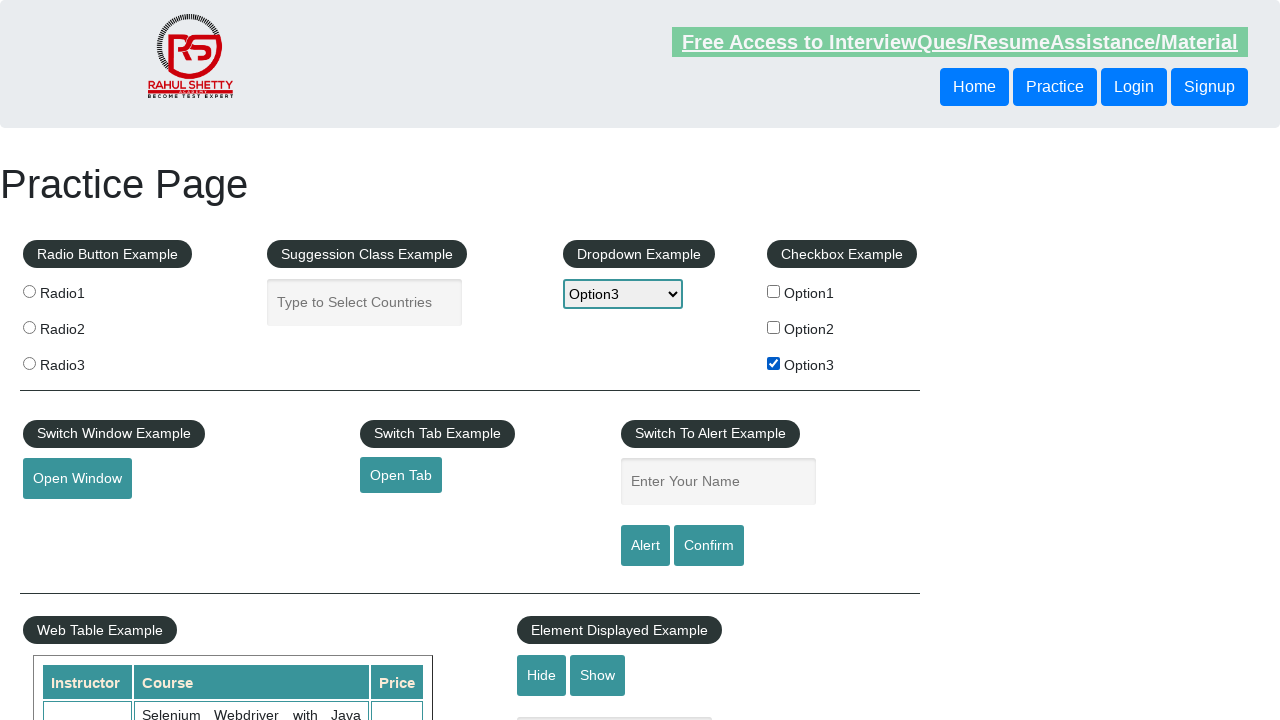

Filled name field with 'honda' on #name
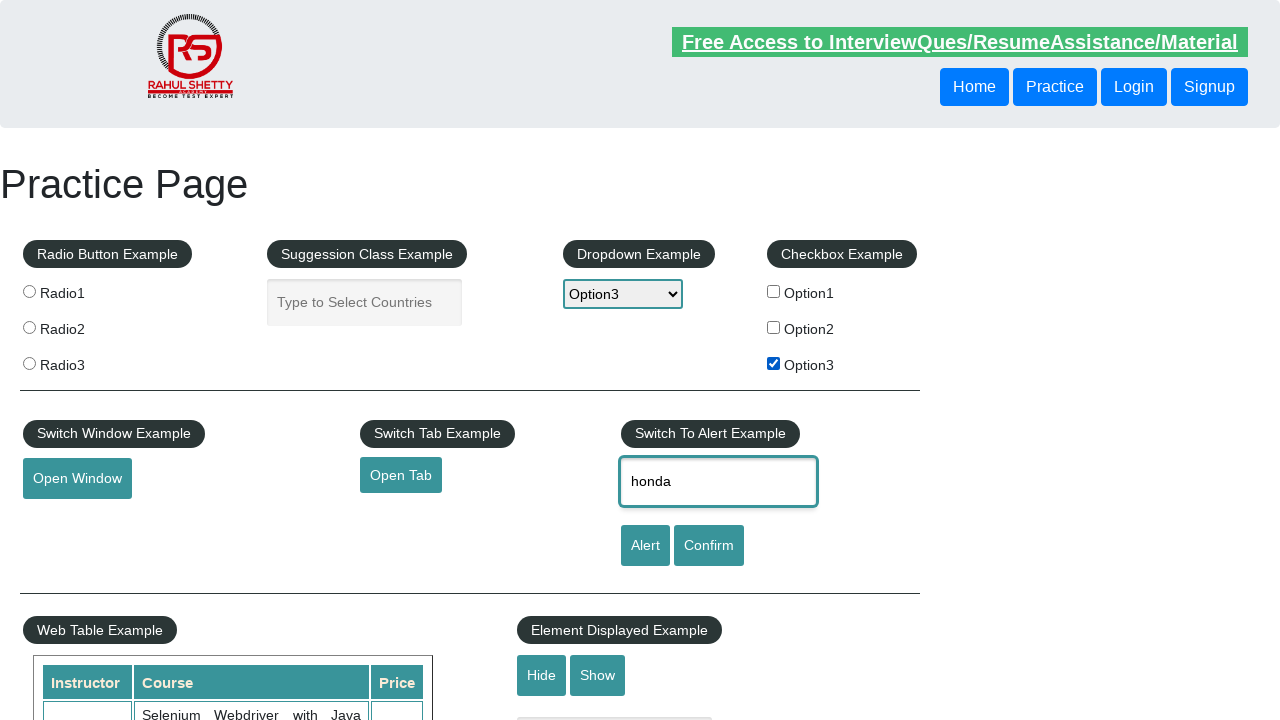

Set up dialog handler to accept alerts
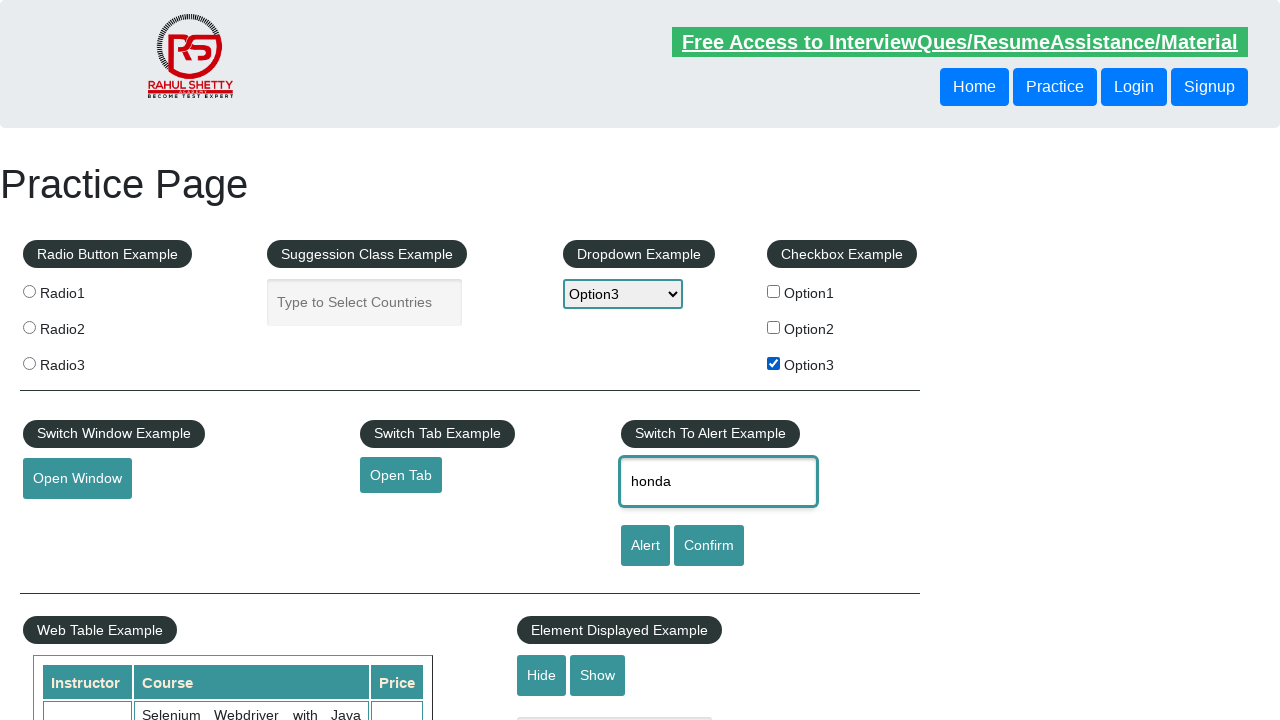

Clicked alert button, alert was accepted at (645, 546) on #alertbtn
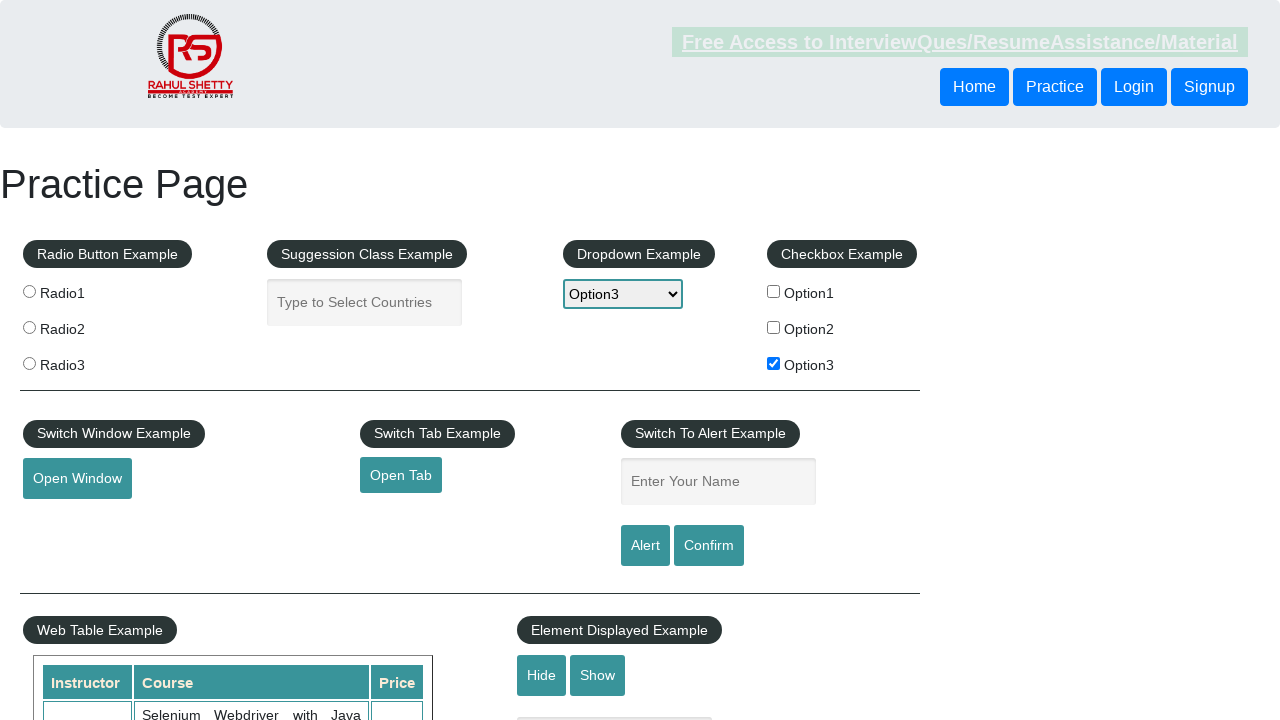

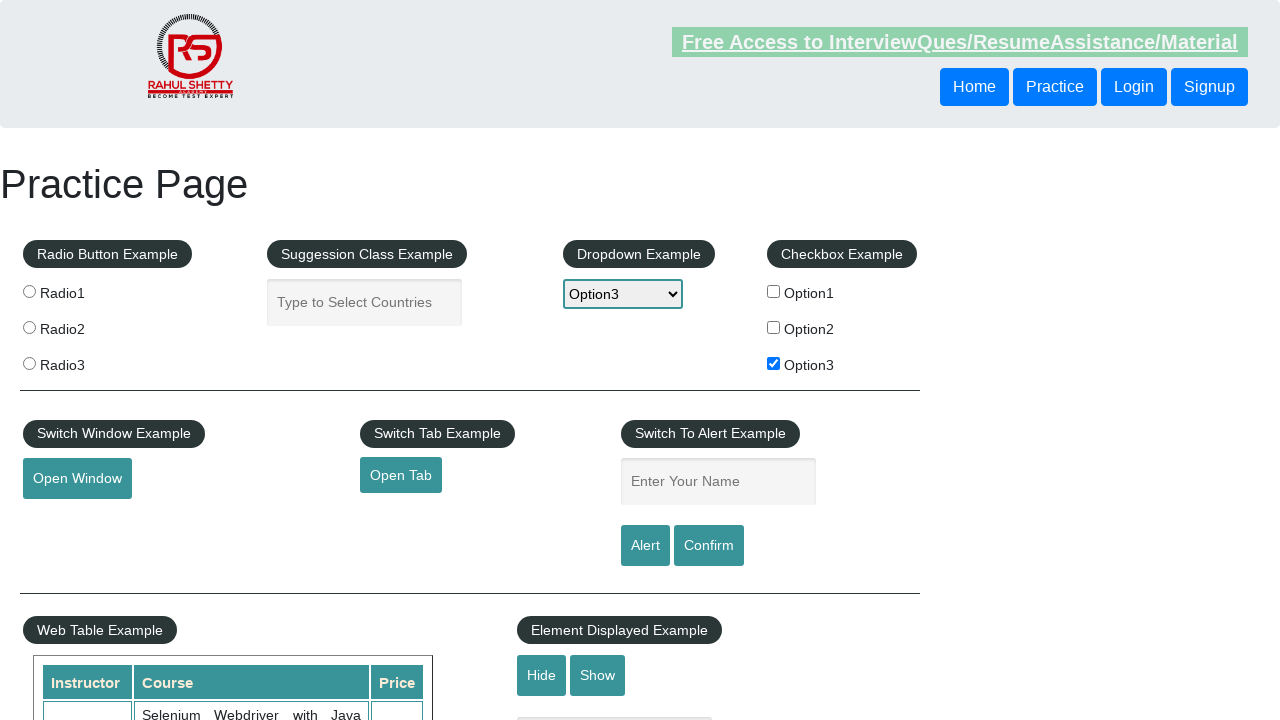